Tests the PyPI search functionality by searching for a package name and verifying it appears in the results

Starting URL: https://pypi.org/

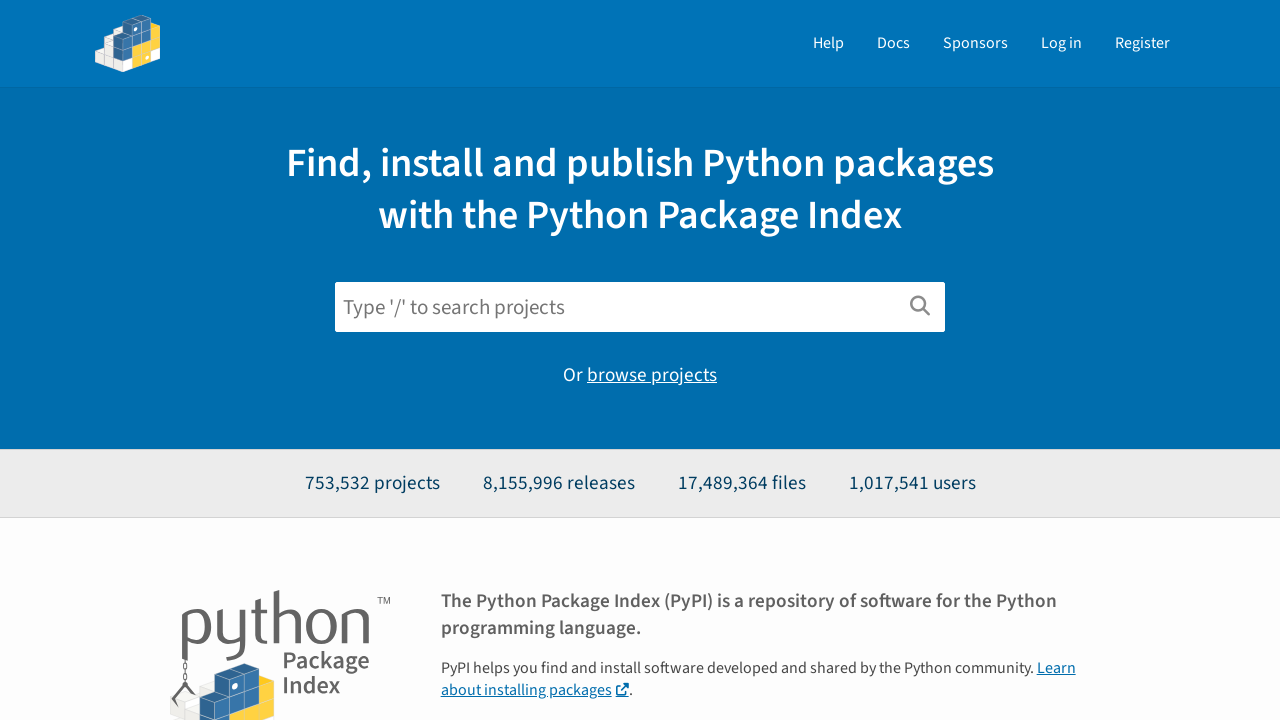

Filled search box with 'citronella' on #search
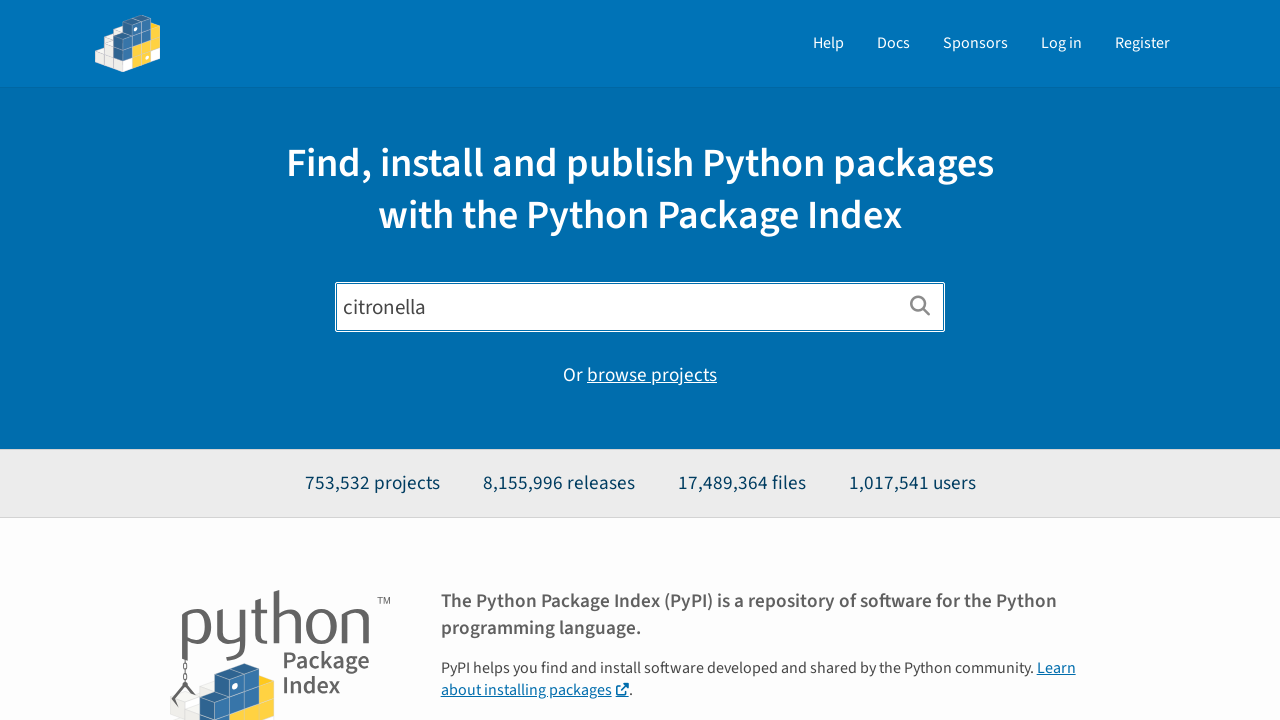

Clicked search submit button at (920, 306) on xpath=//button[@type='submit']/i
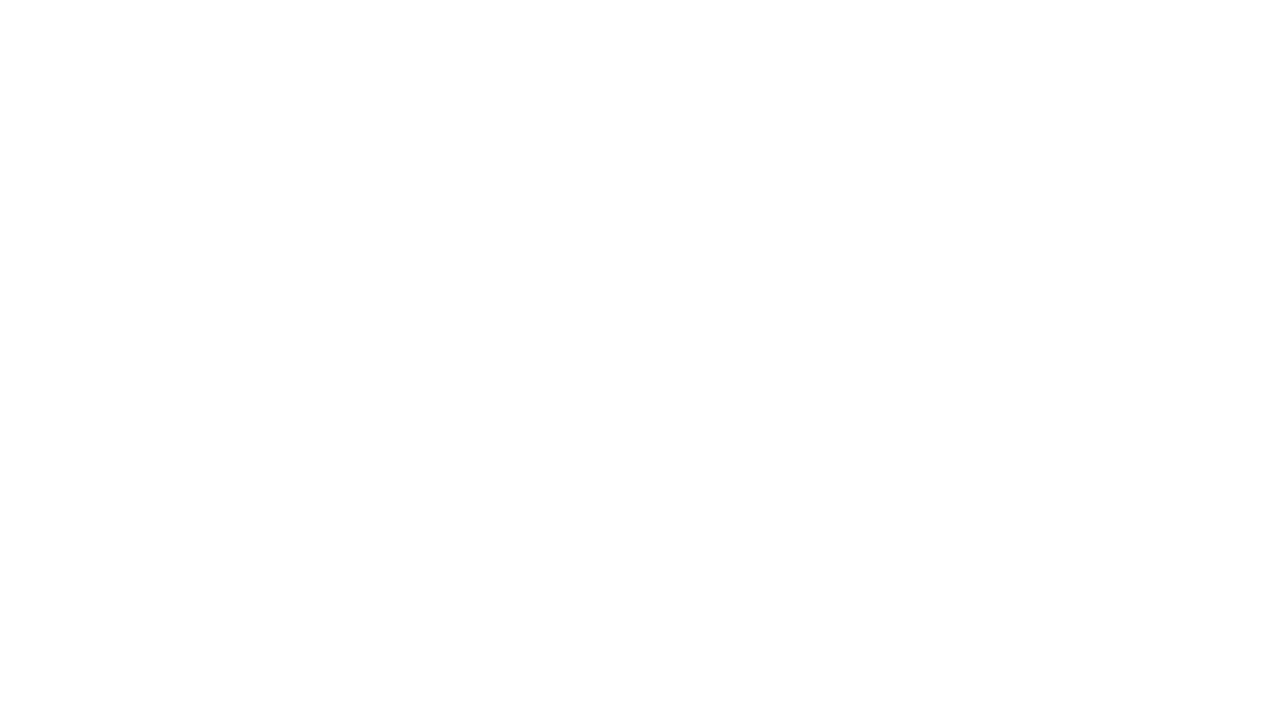

Search results loaded and package name elements appeared
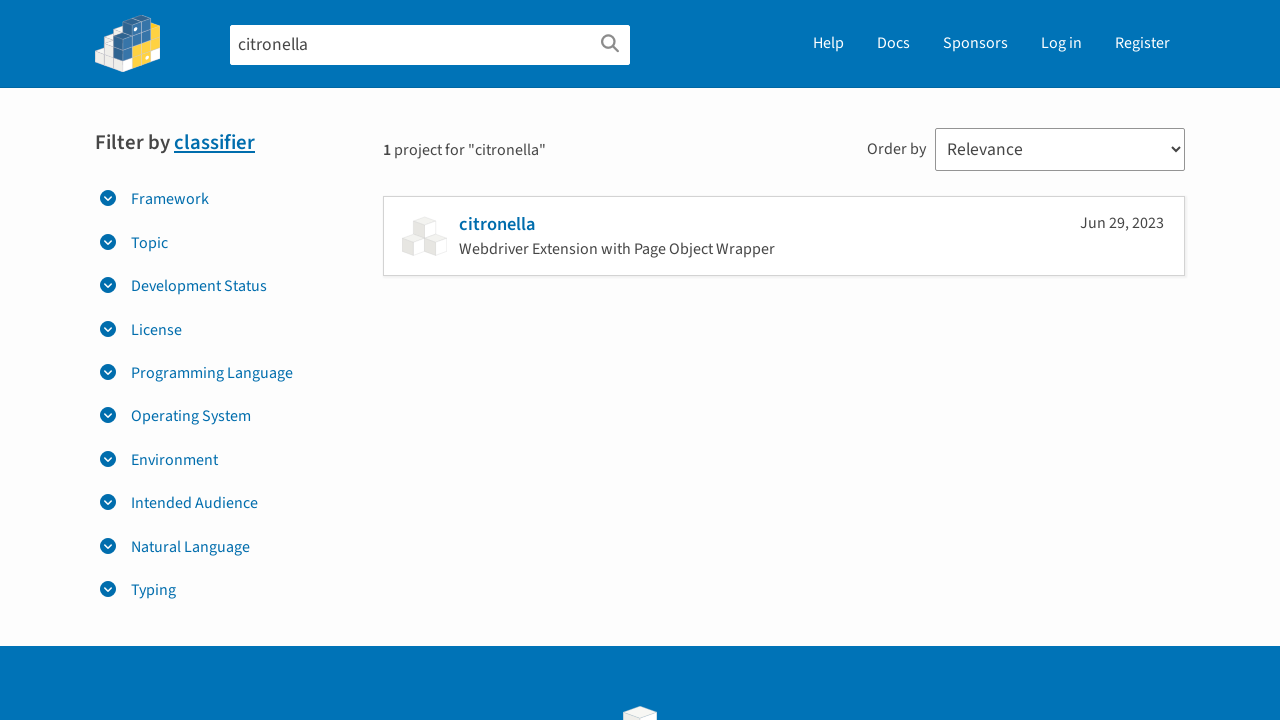

Retrieved all package names from search results
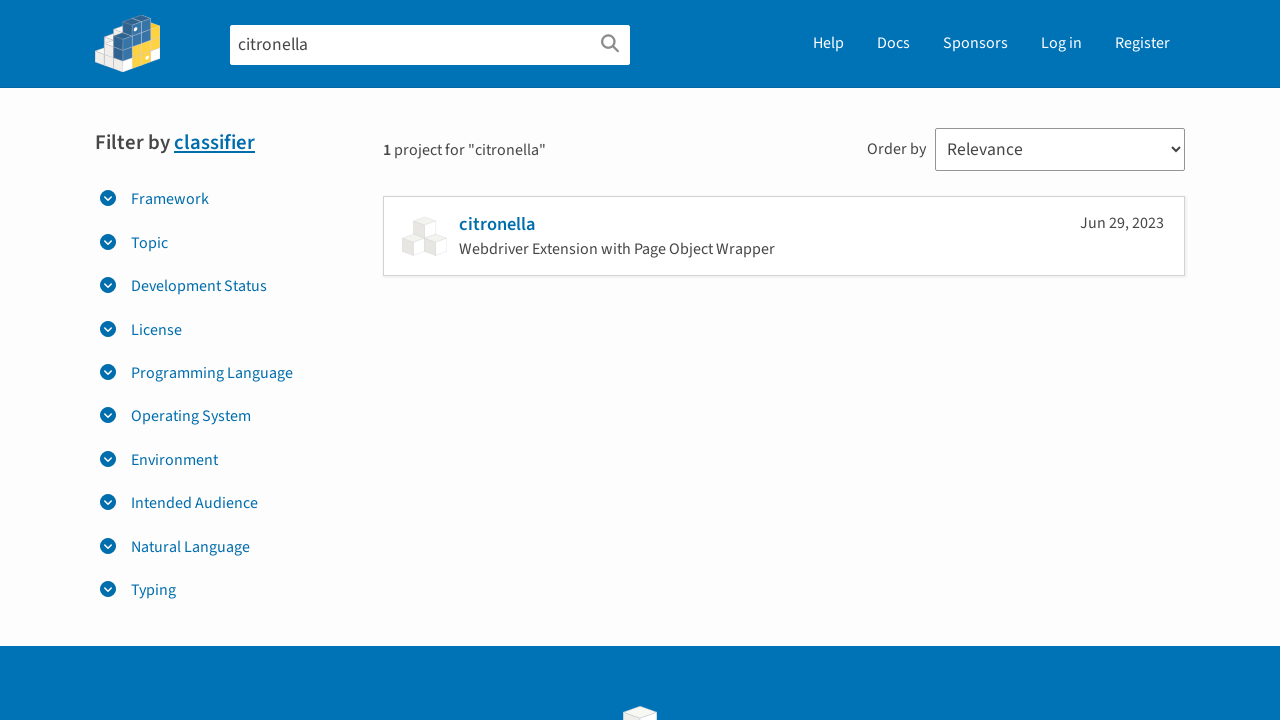

Verified 'citronella' package appears in search results
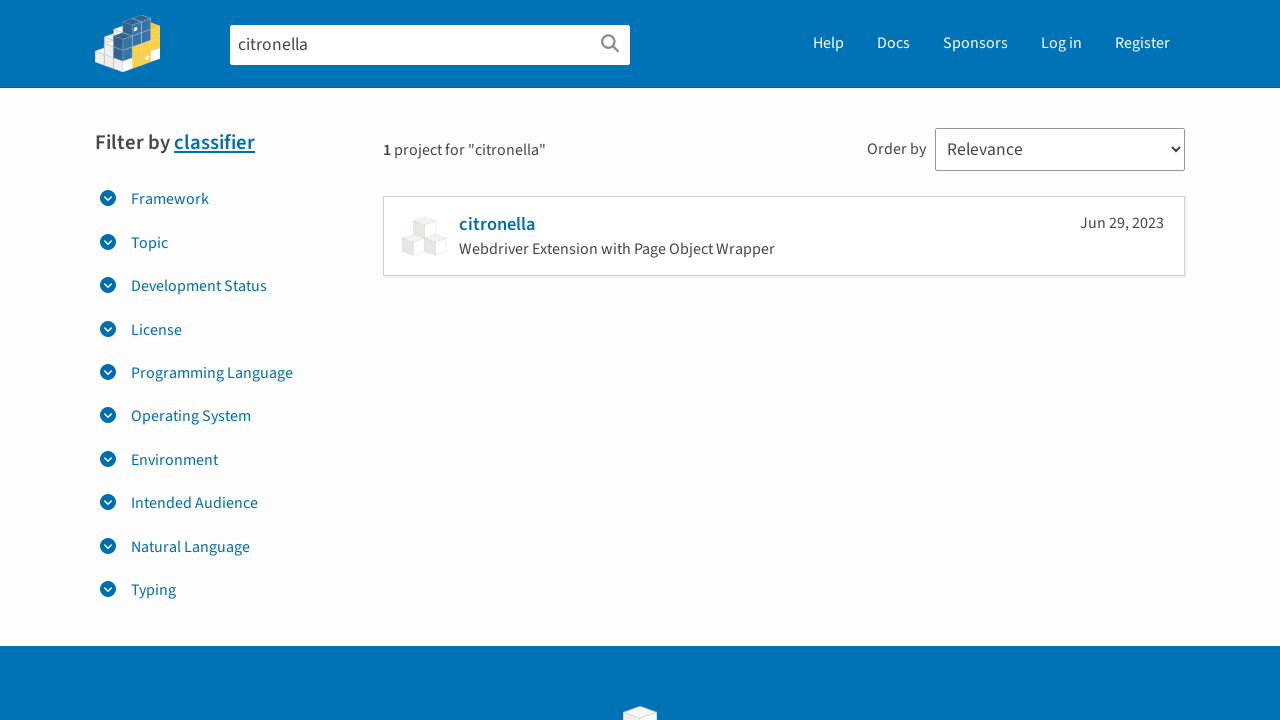

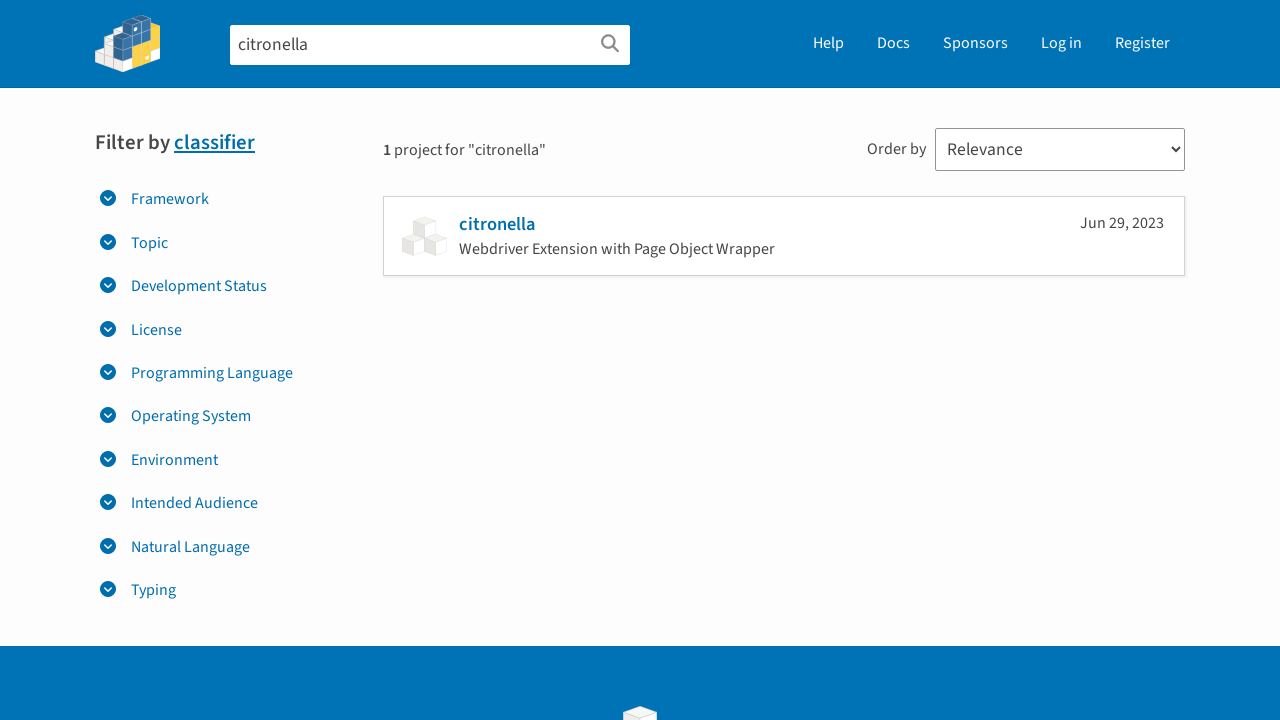